Tests registration form by filling in first name, last name, and email fields, then submitting the form and verifying successful registration message

Starting URL: http://suninjuly.github.io/registration1.html

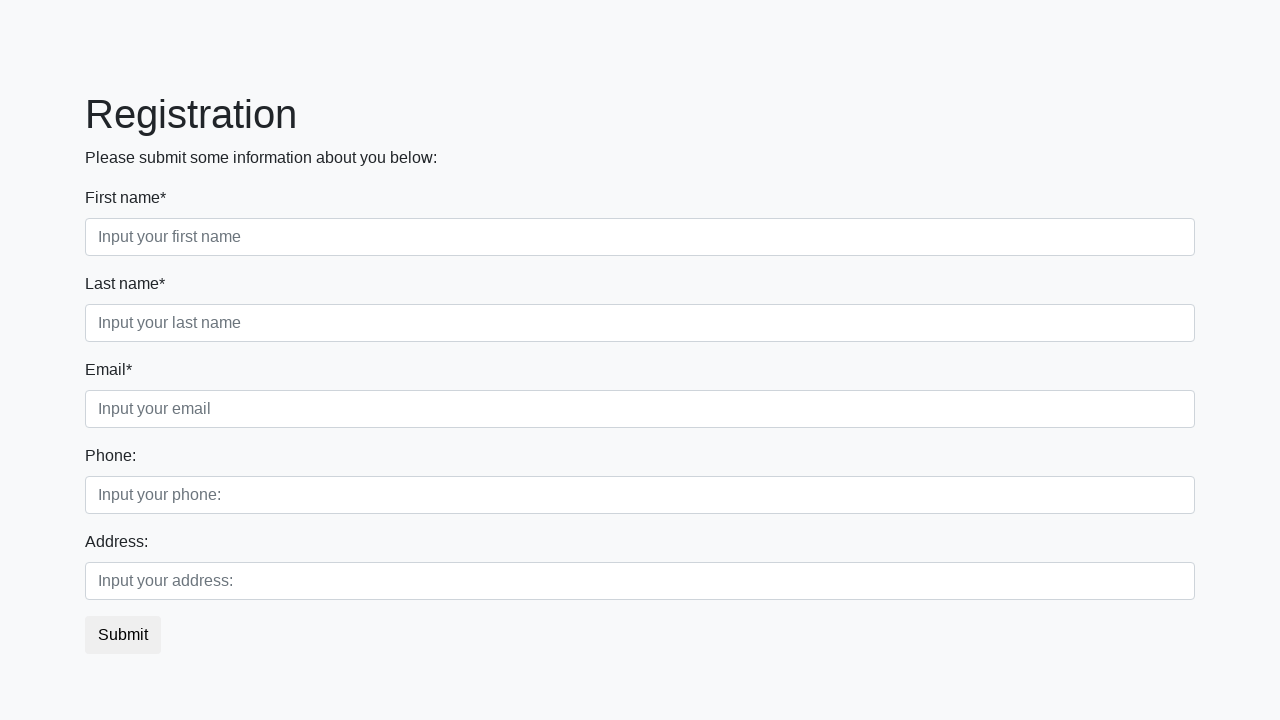

Filled first name field with 'Name' on input[placeholder="Input your first name"]
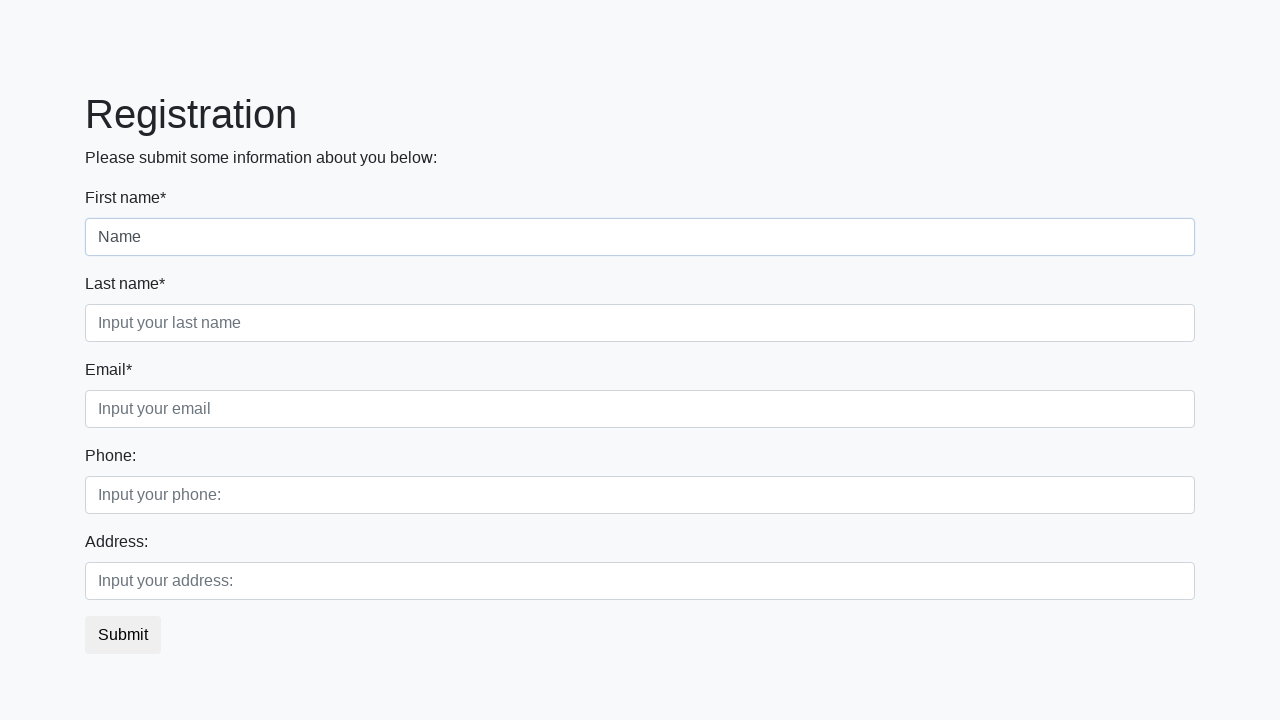

Filled last name field with 'Surname' on input[placeholder="Input your last name"]
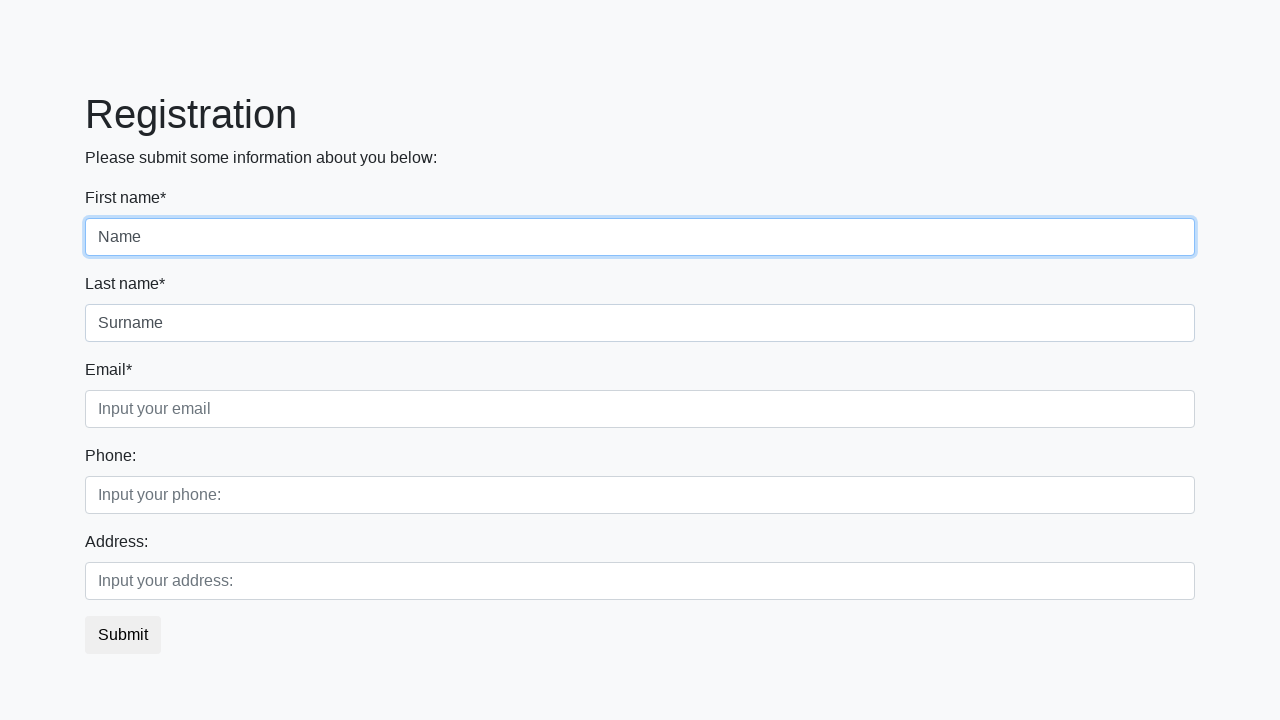

Filled email field with 'my@mail.ru' on input[placeholder="Input your email"]
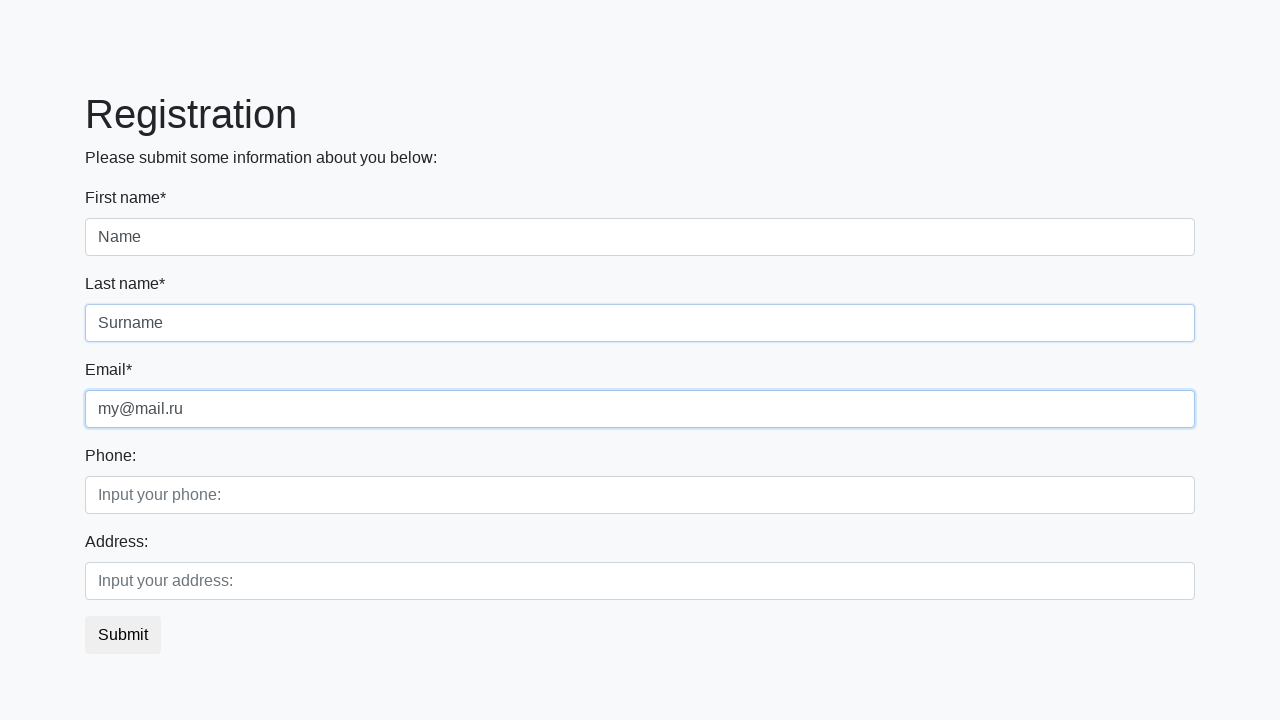

Clicked submit button to register at (123, 635) on button.btn
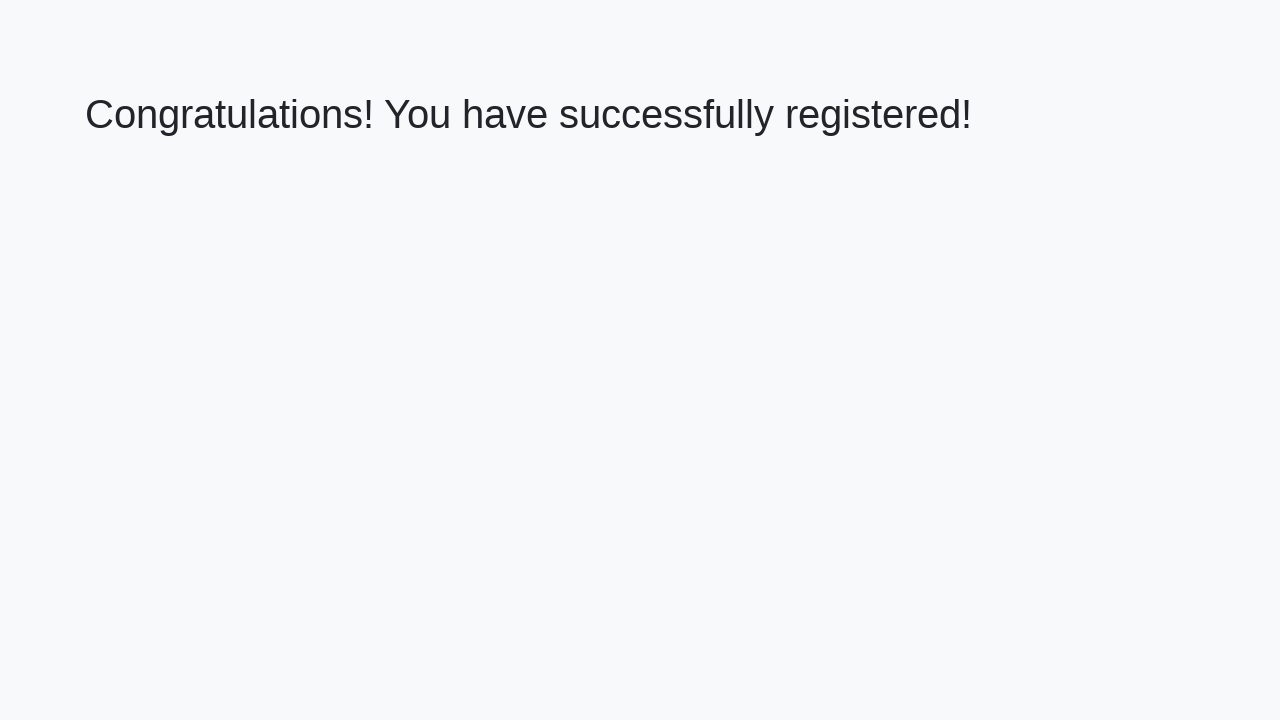

Success message appeared
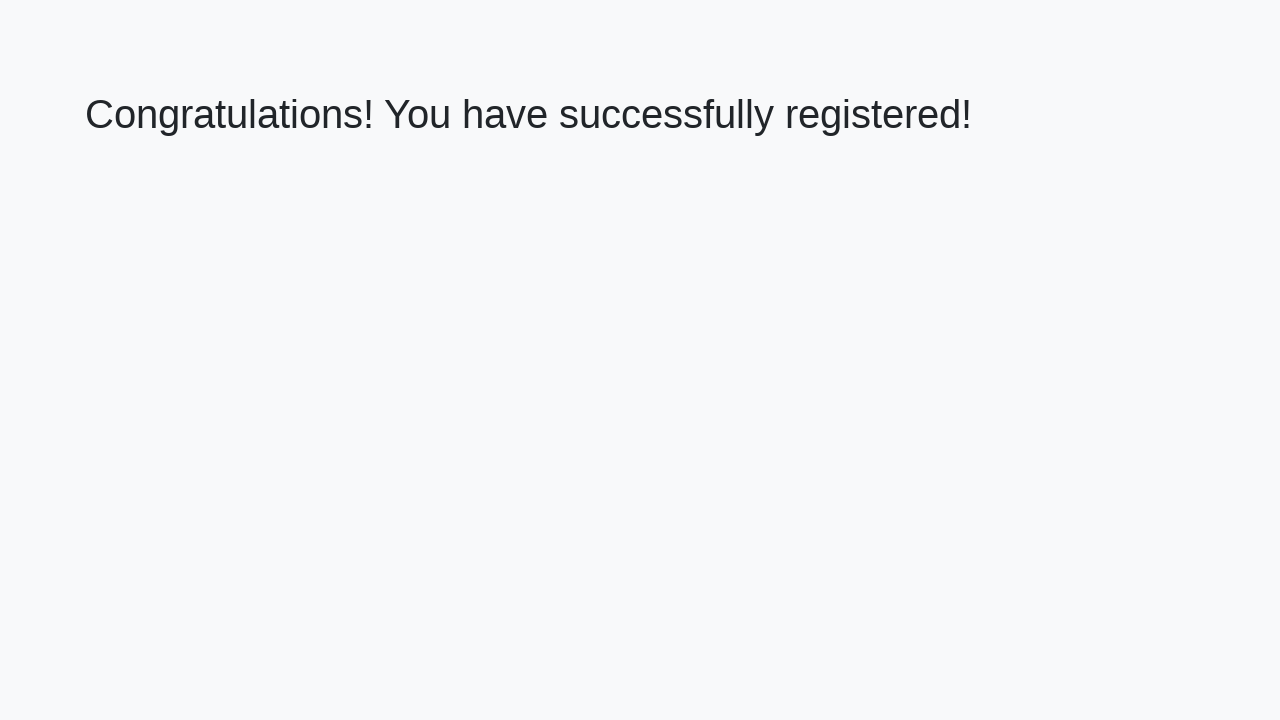

Retrieved success message text: 'Congratulations! You have successfully registered!'
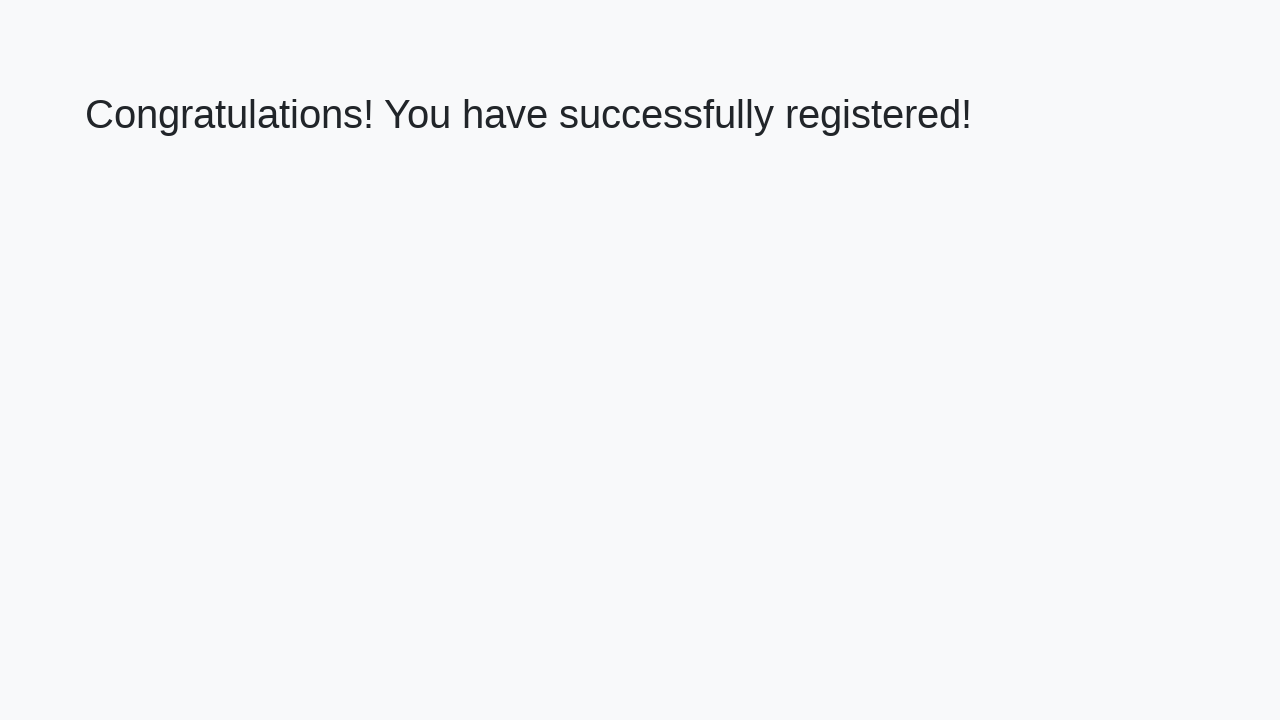

Verified successful registration message
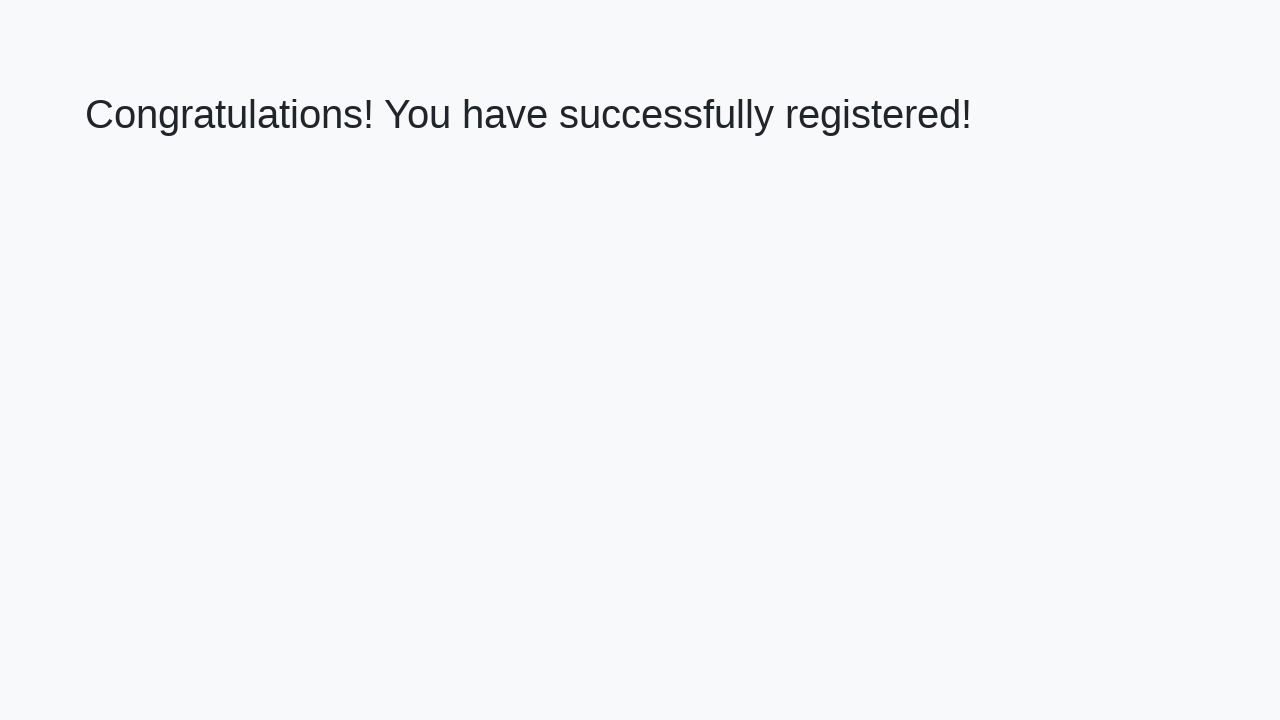

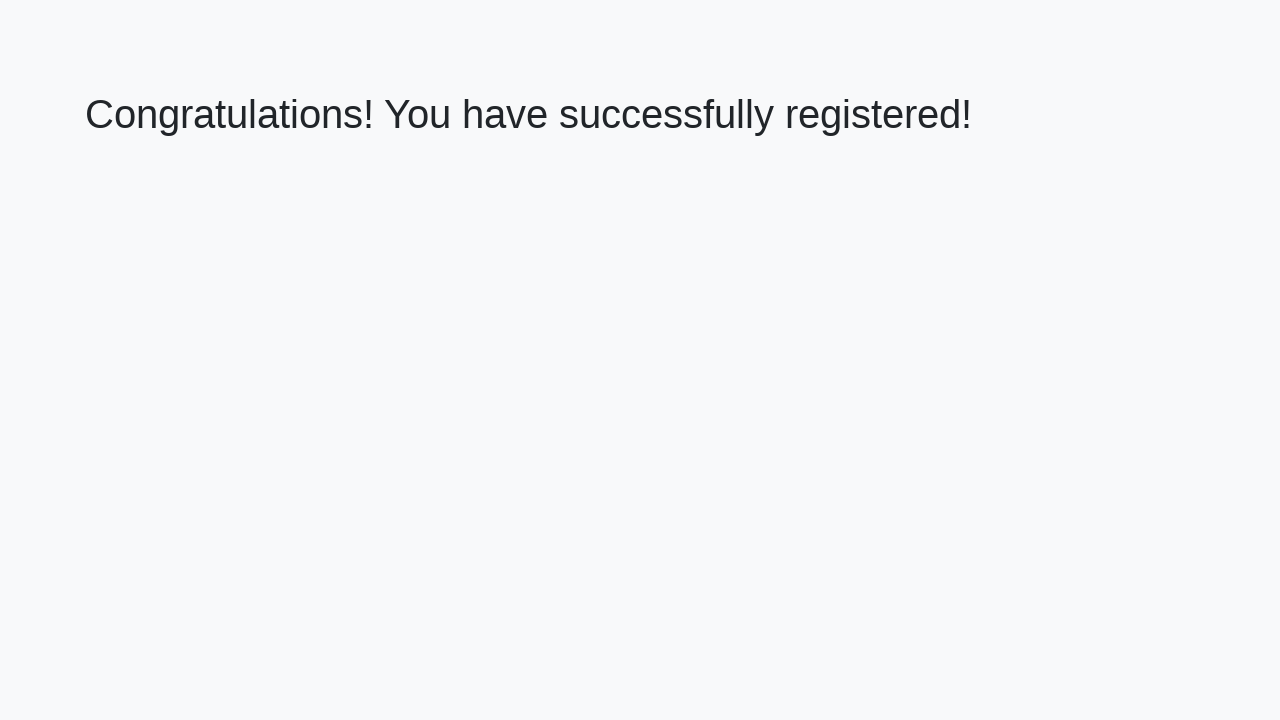